Tests right-click context menu functionality by performing a context click on an element, selecting an option from the menu, and handling the resulting alert

Starting URL: https://swisnl.github.io/jQuery-contextMenu/demo.html

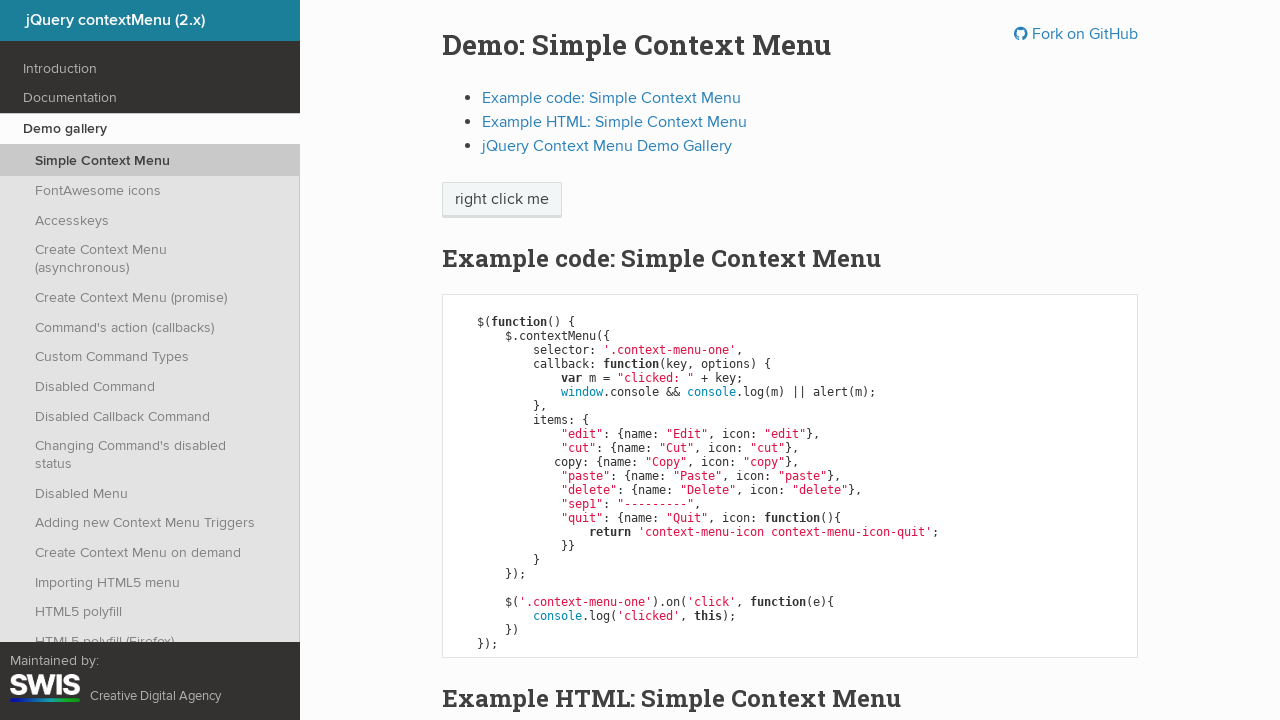

Located the context menu trigger element
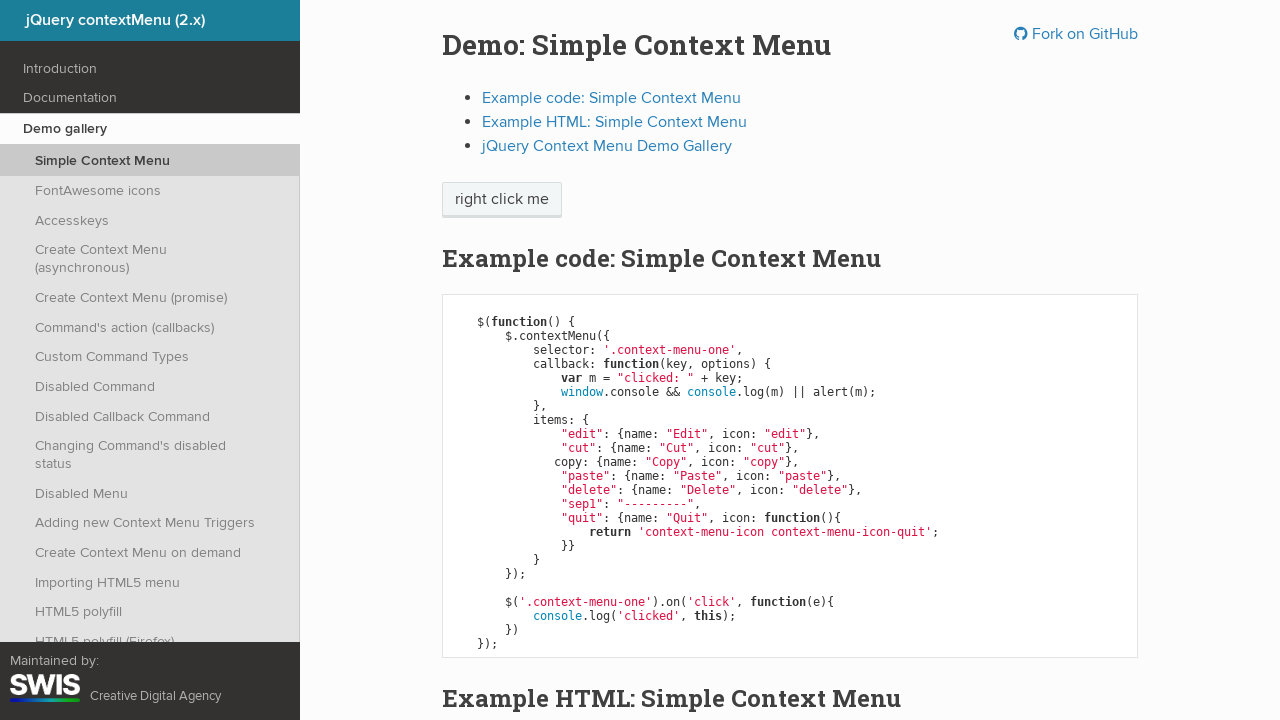

Performed right-click on the context menu trigger element at (502, 200) on span.context-menu-one.btn.btn-neutral
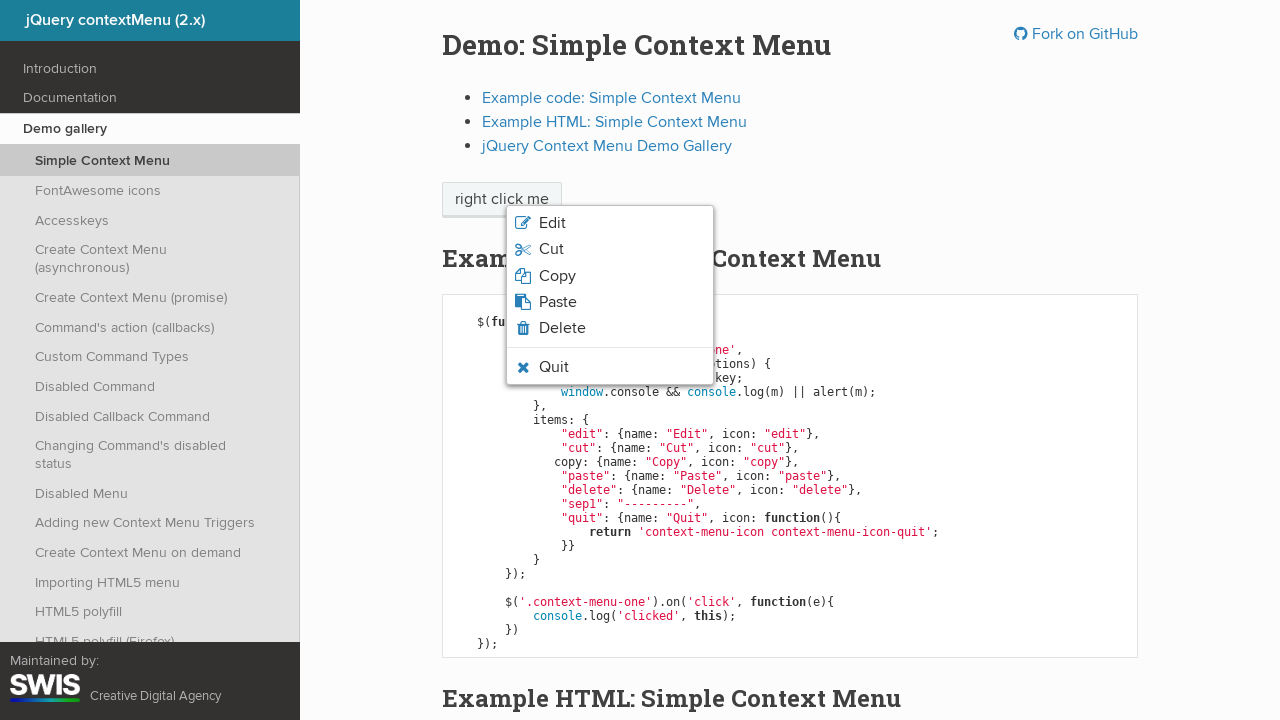

Located the first context menu item (Edit option)
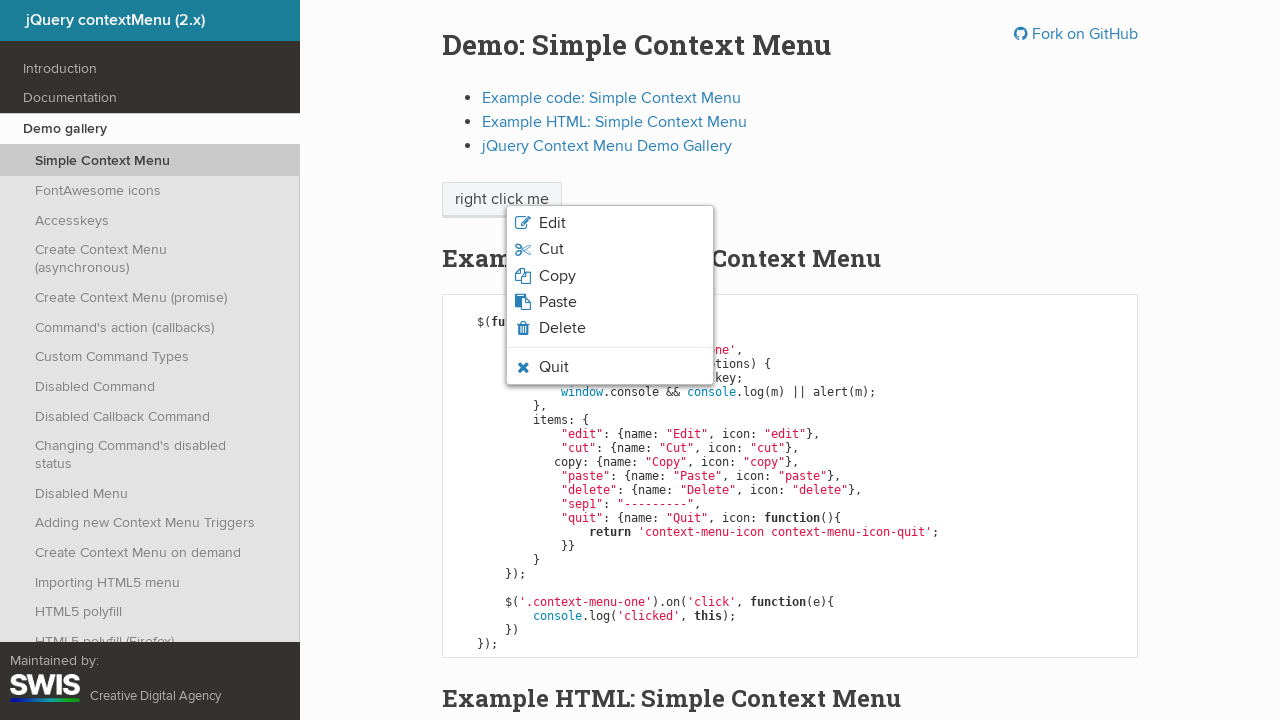

Clicked the Edit option from the context menu at (610, 223) on xpath=/html/body/ul/li[1]
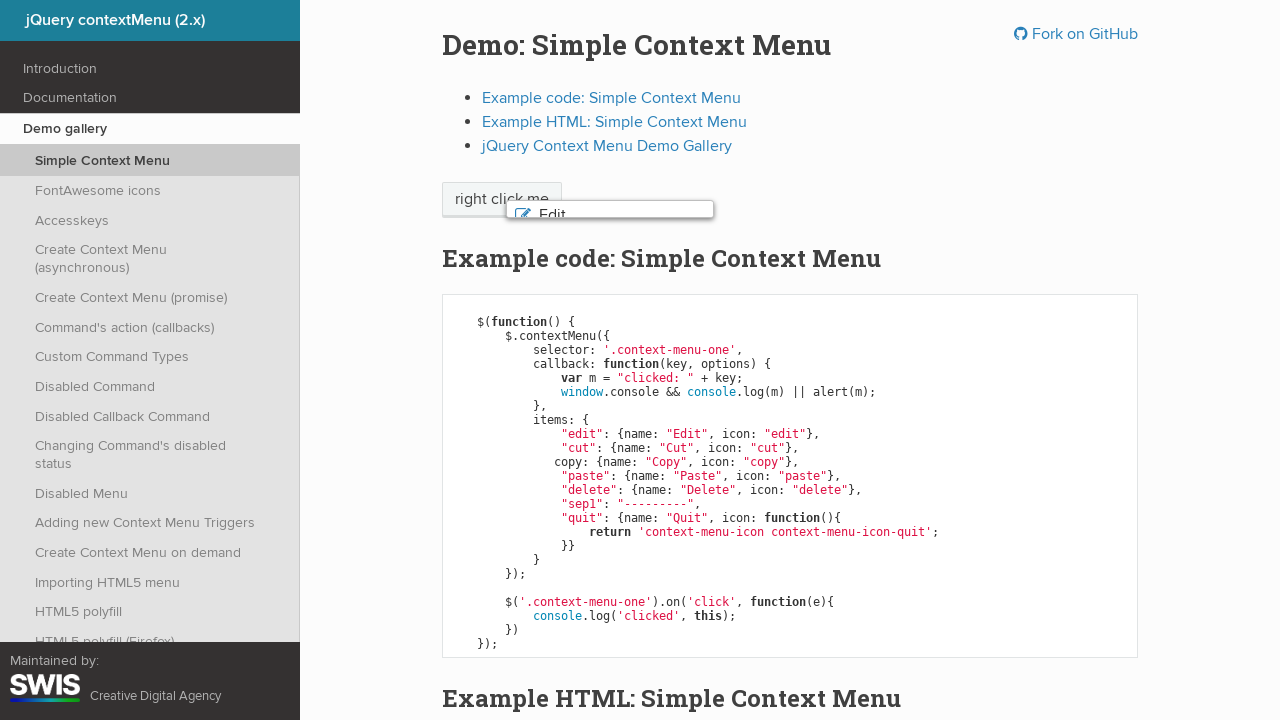

Set up alert dialog handler to dismiss alerts
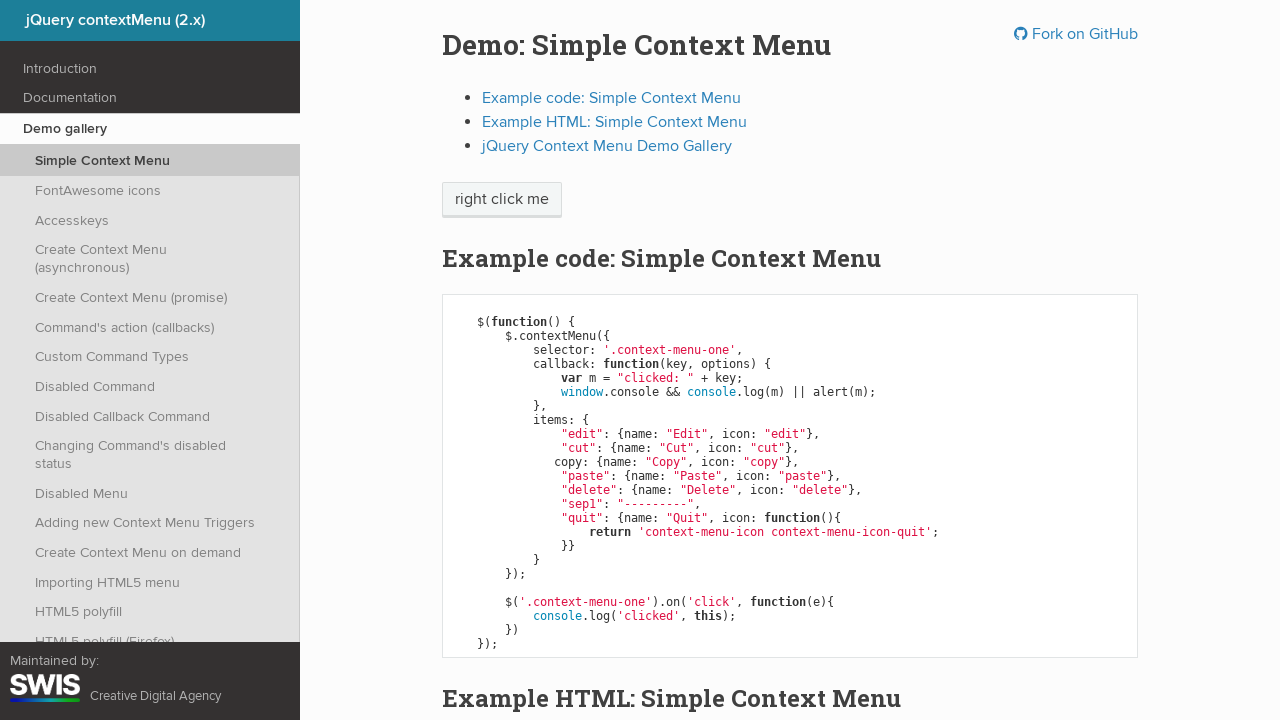

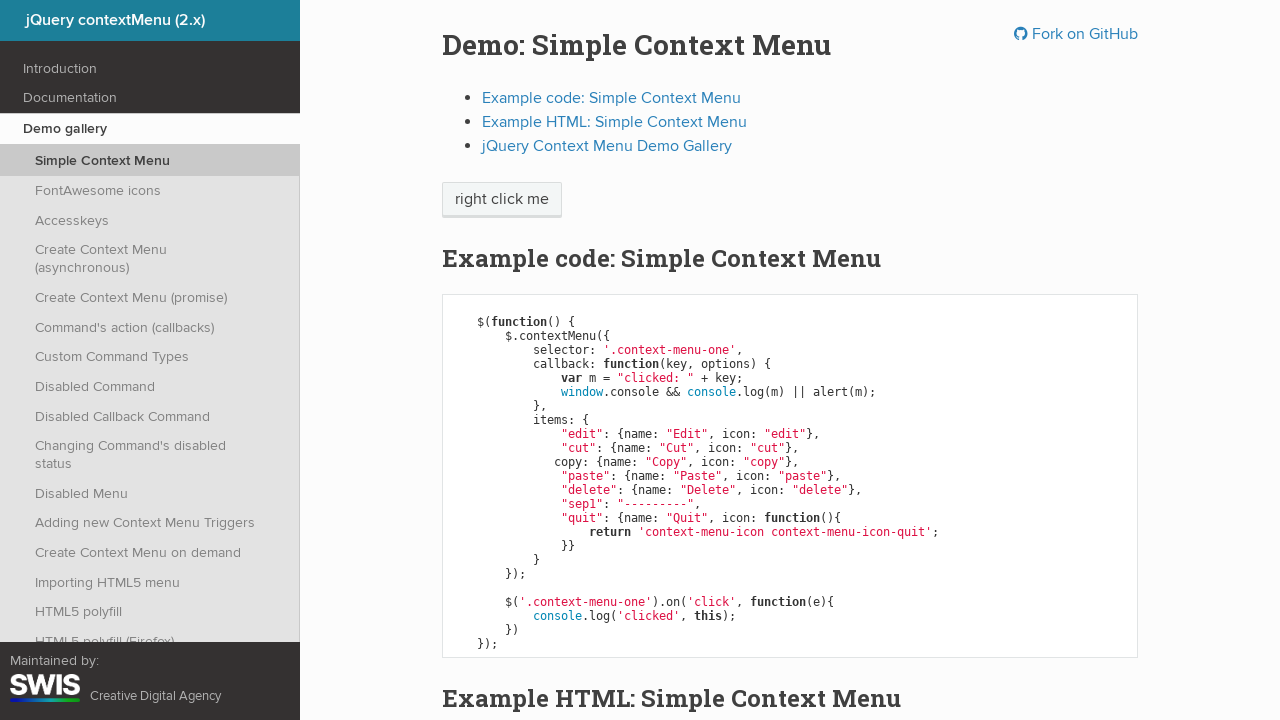